Tests navigation to sale products by clicking on product image or description and verifying product details match

Starting URL: https://intershop5.skillbox.ru

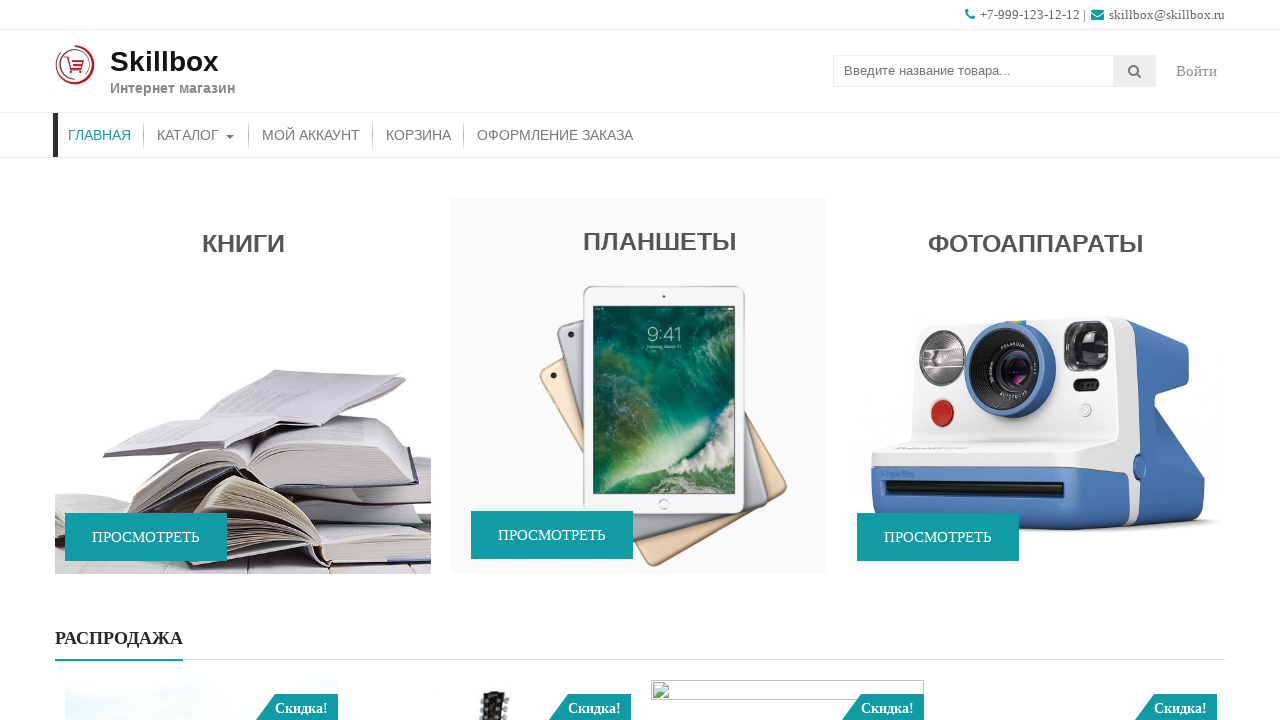

Scrolled to active product in sale section
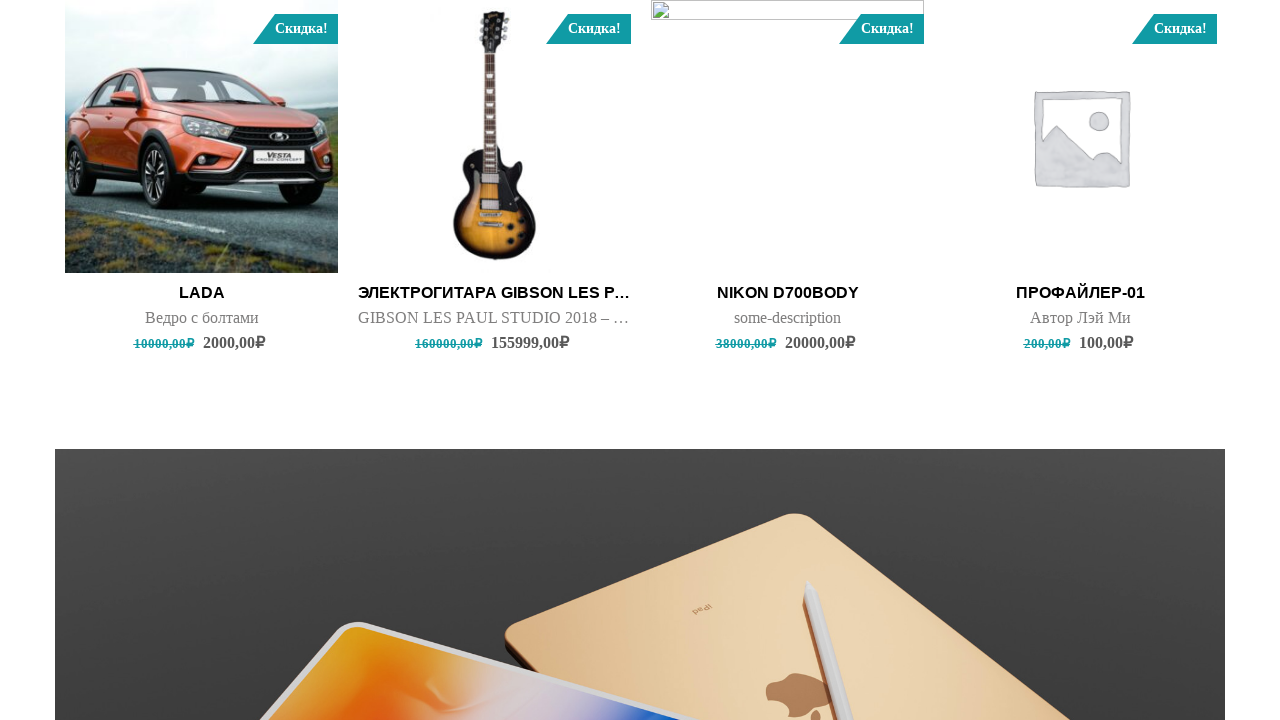

Waited for active product to be visible
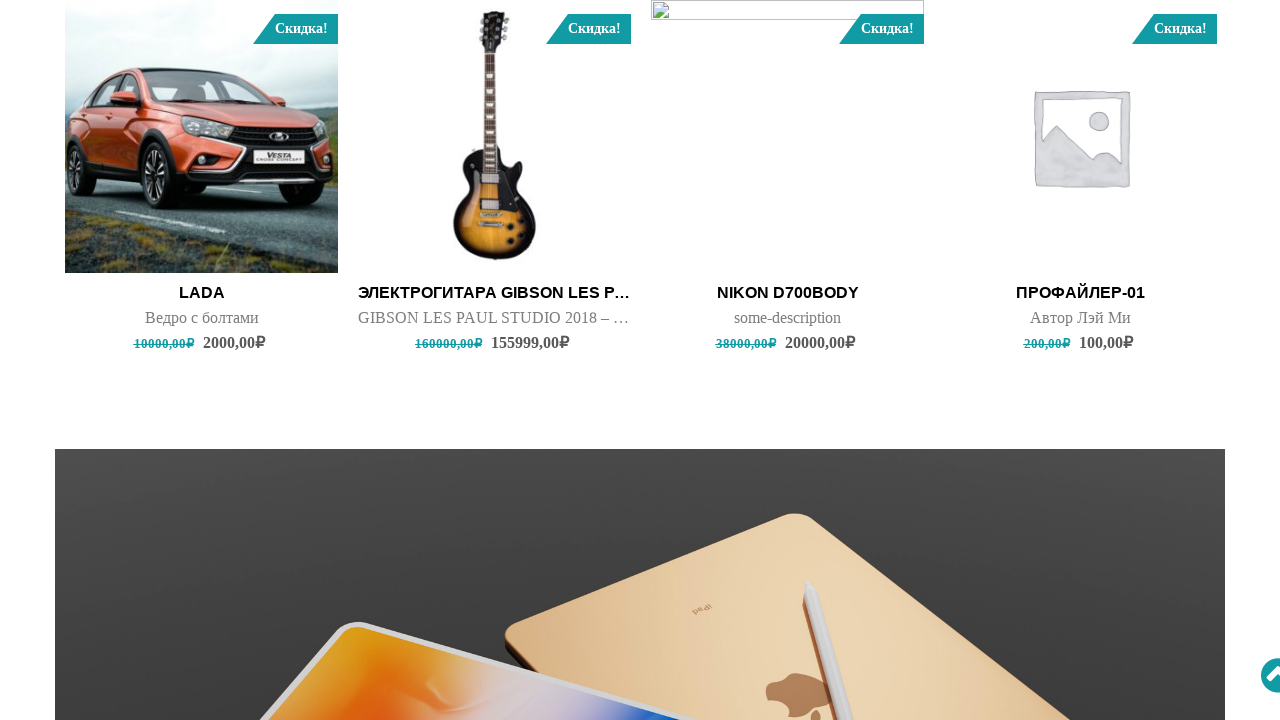

Waited 1 second for animation to complete
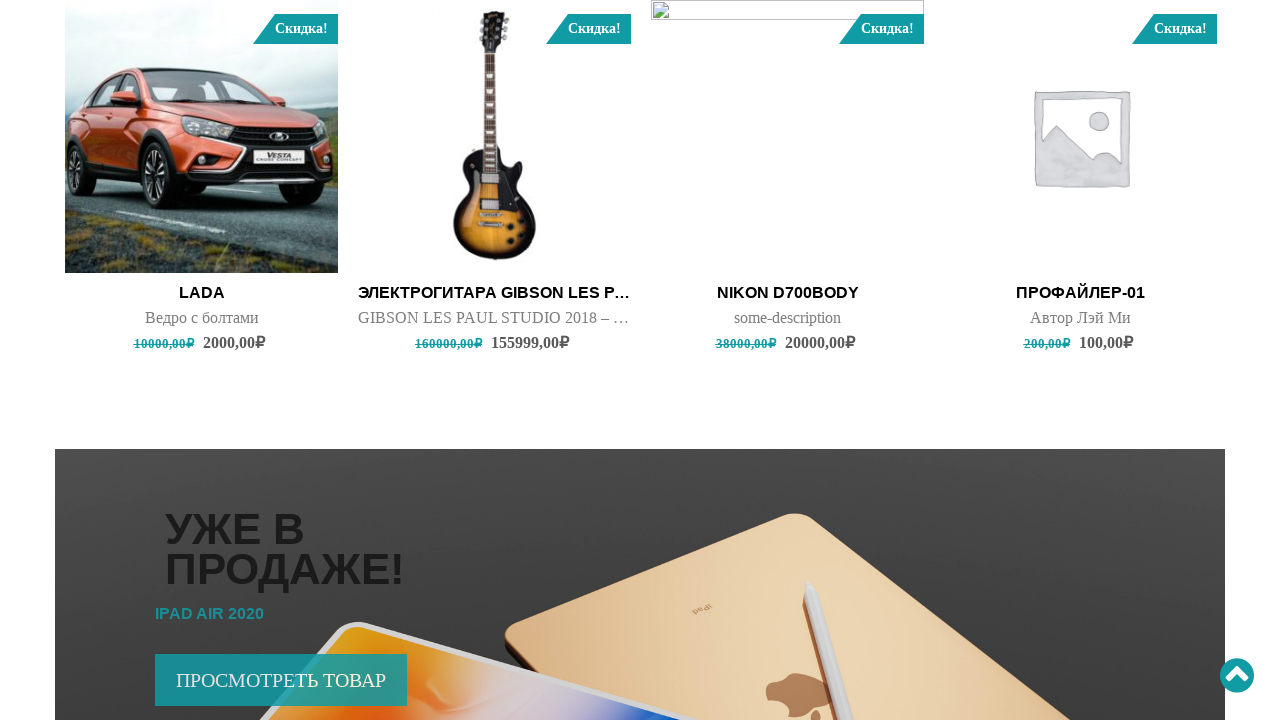

Waited for product title to be visible
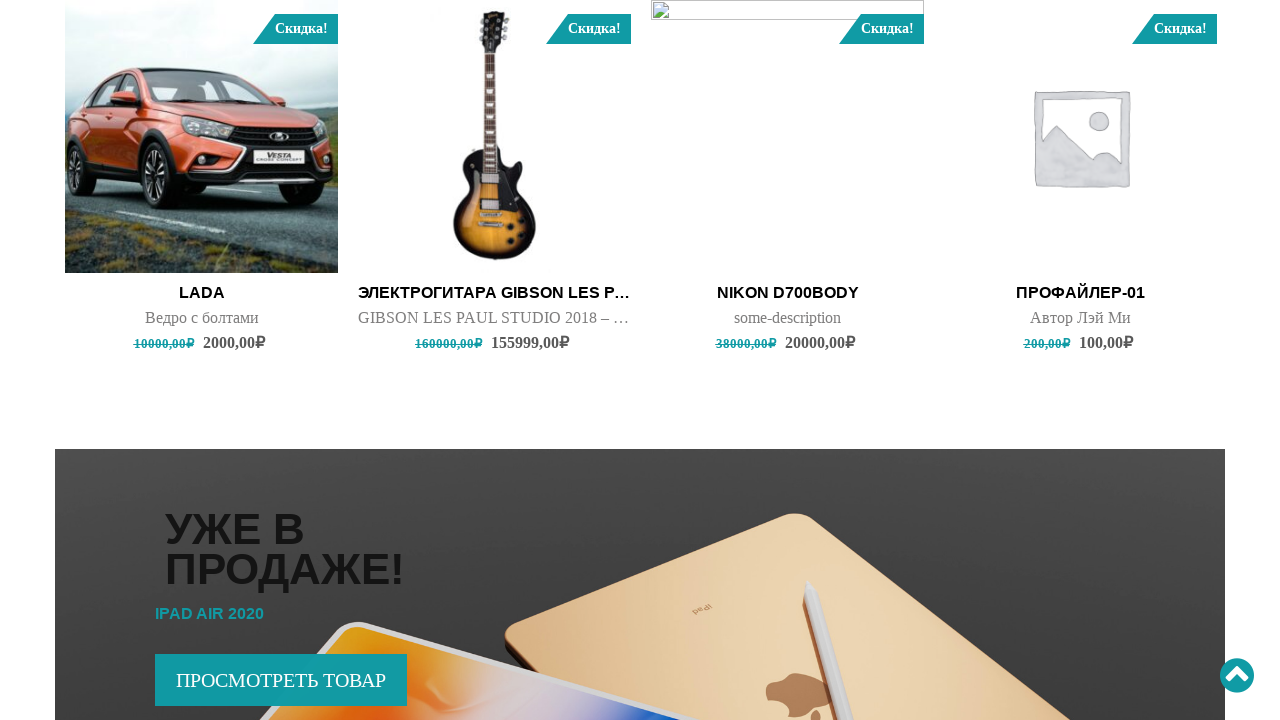

Waited for product price to be visible
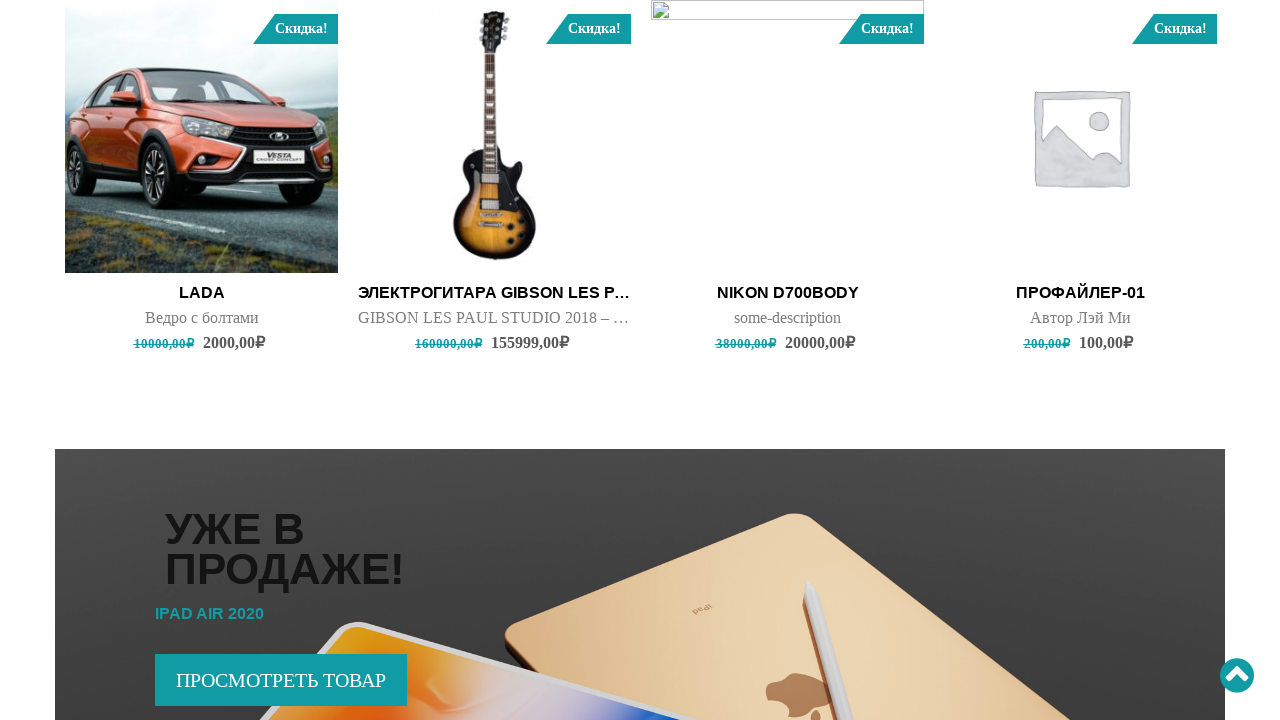

Clicked on product image to navigate to product details at (202, 137) on #product1 .slick-active .item-img a[title]
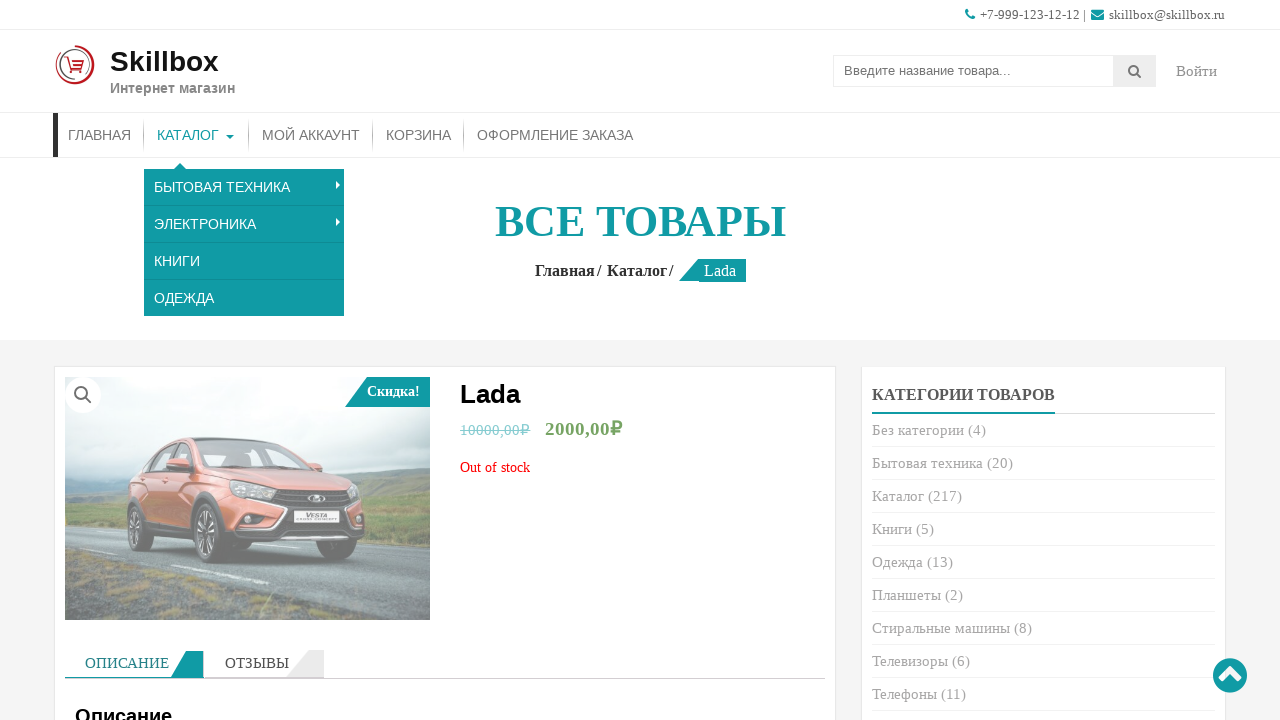

Product details page loaded and product title visible
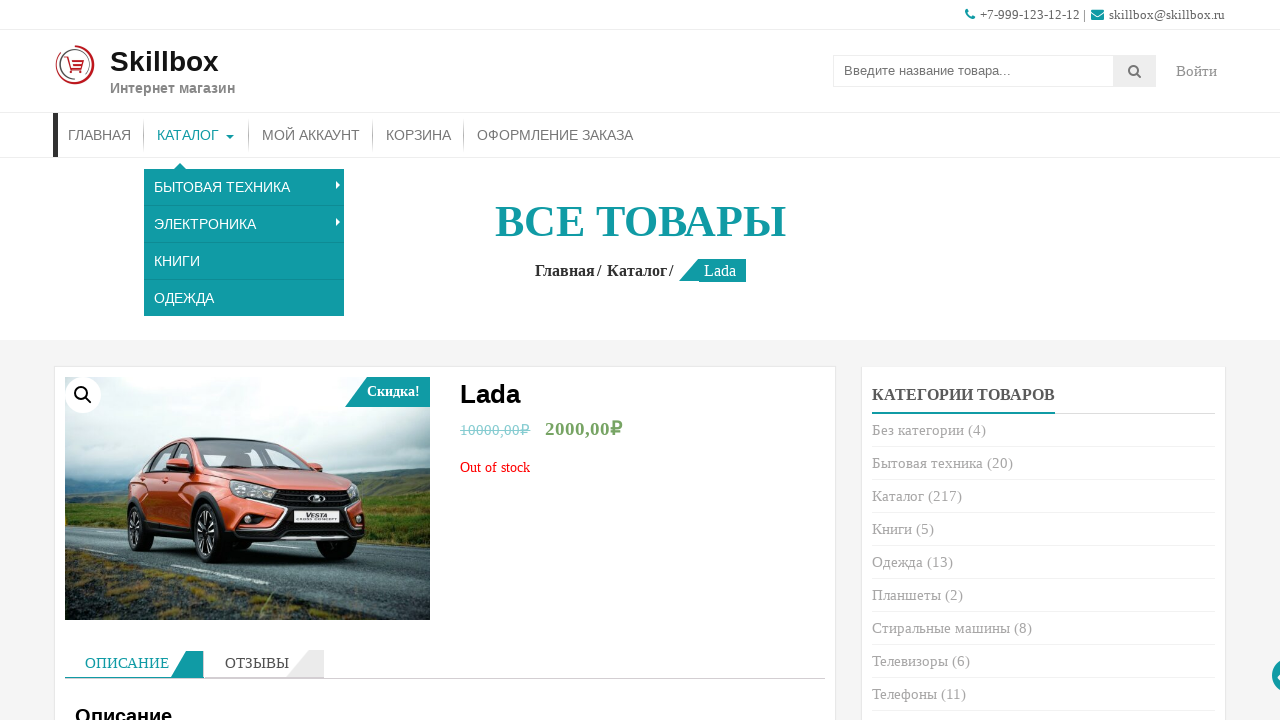

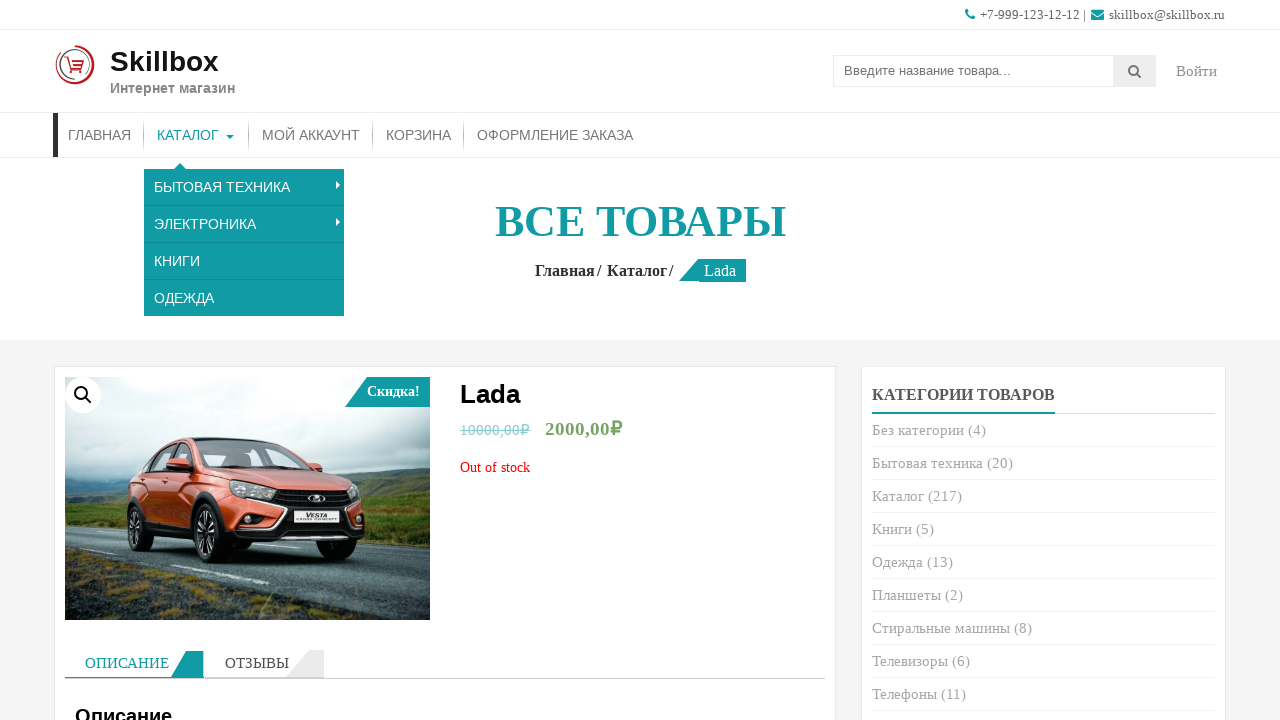